Navigates to Jenkins homepage, clicks the Documentation button, and verifies the documentation page title

Starting URL: https://www.jenkins.io/

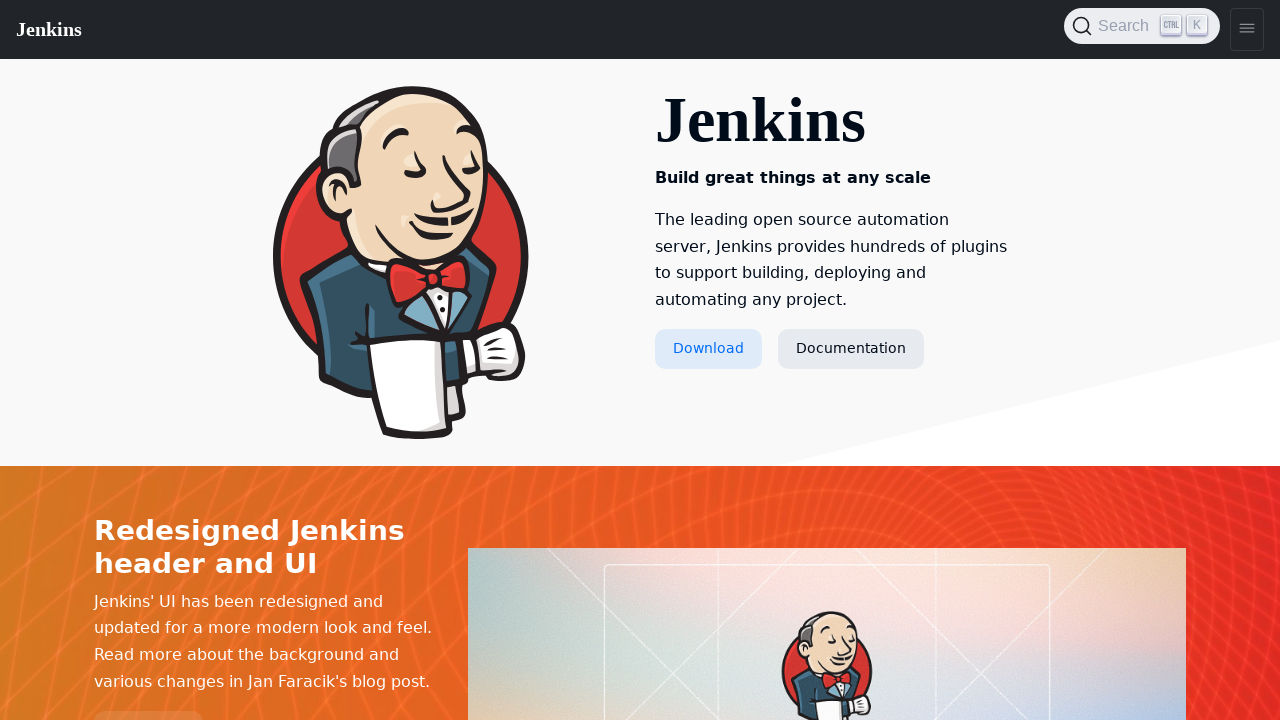

Navigated to Jenkins homepage
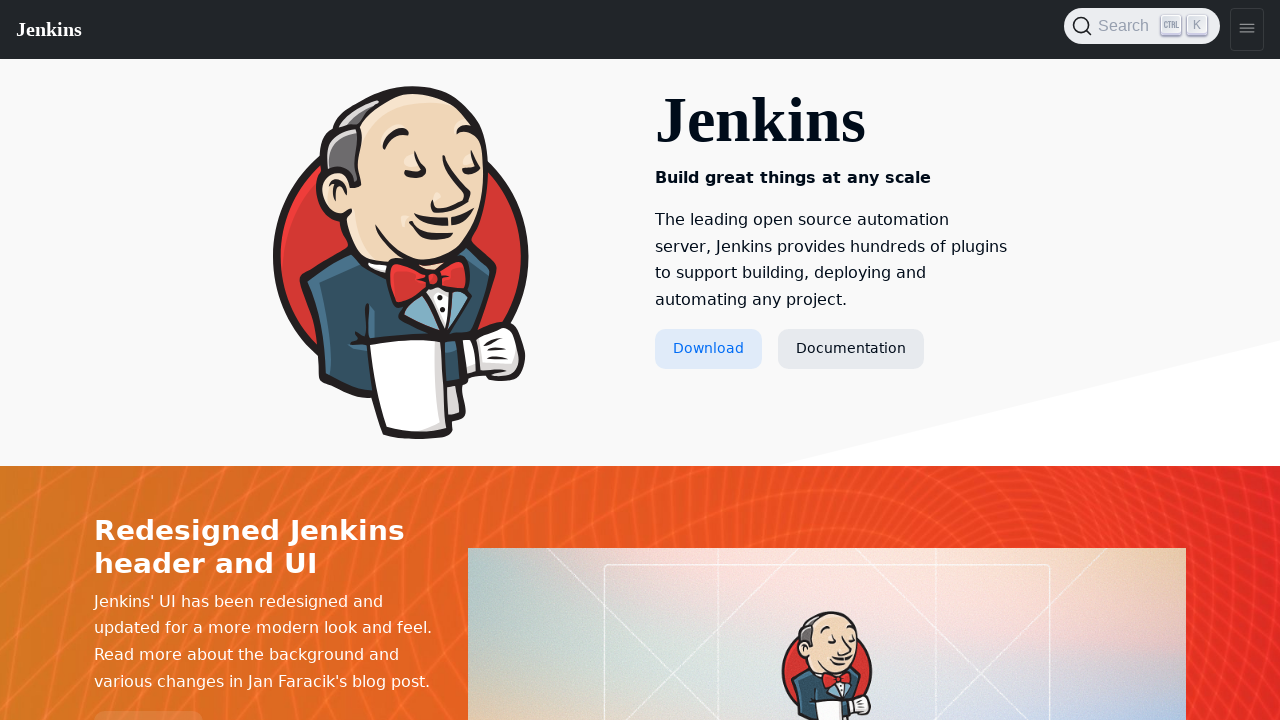

Clicked the Documentation button at (851, 349) on a[href='/doc/']
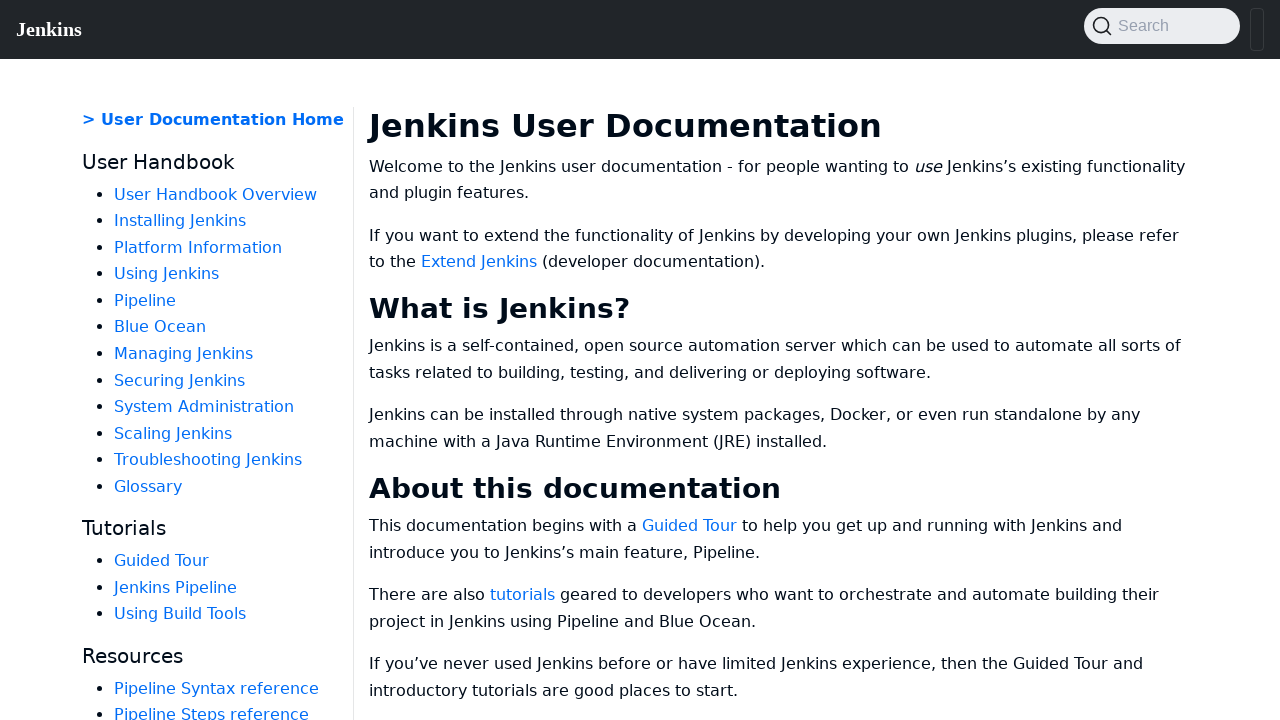

Verified documentation page title is 'Jenkins User Documentation'
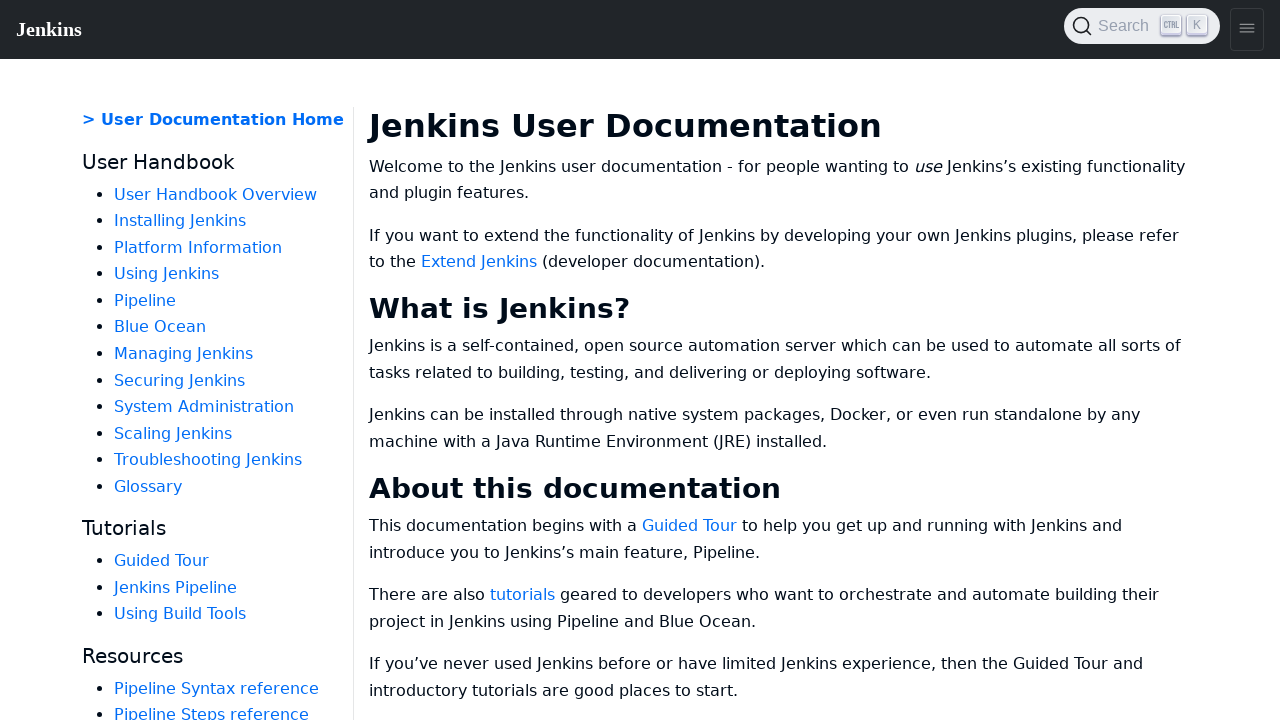

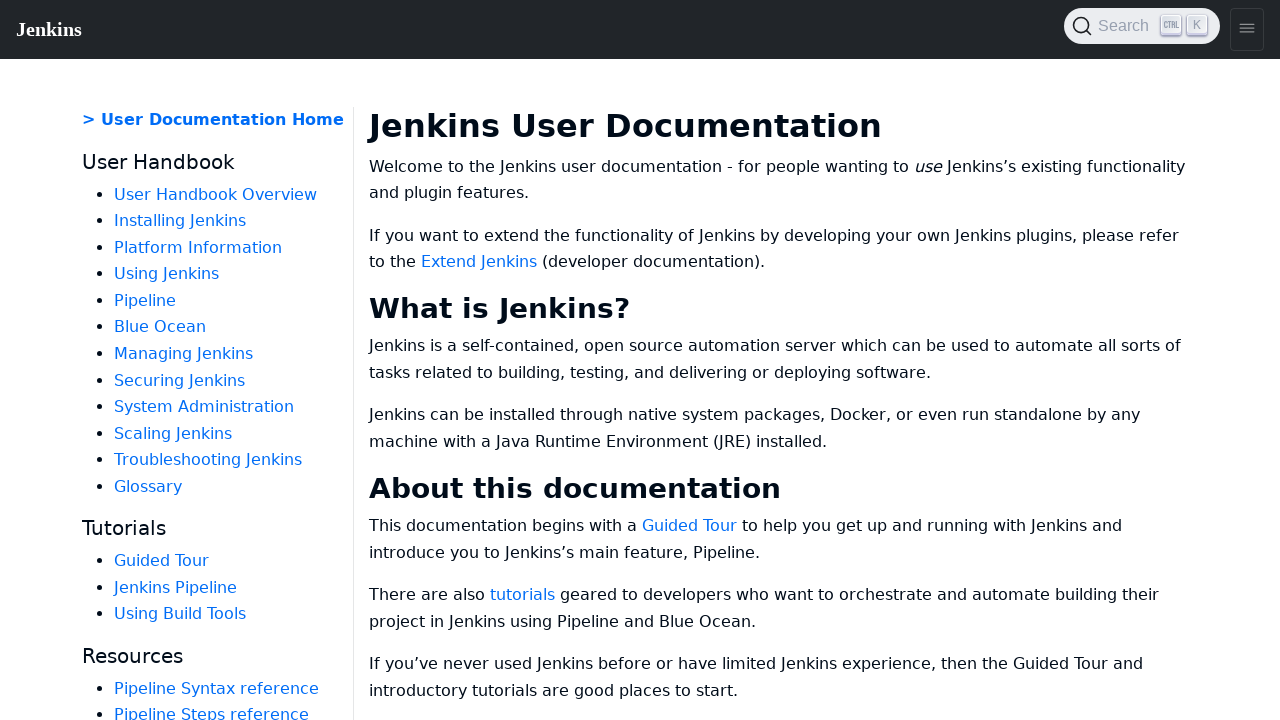